Tests a sample todo application by marking two items as done, adding a new todo item to the list, and verifying it was added correctly

Starting URL: https://lambdatest.github.io/sample-todo-app/

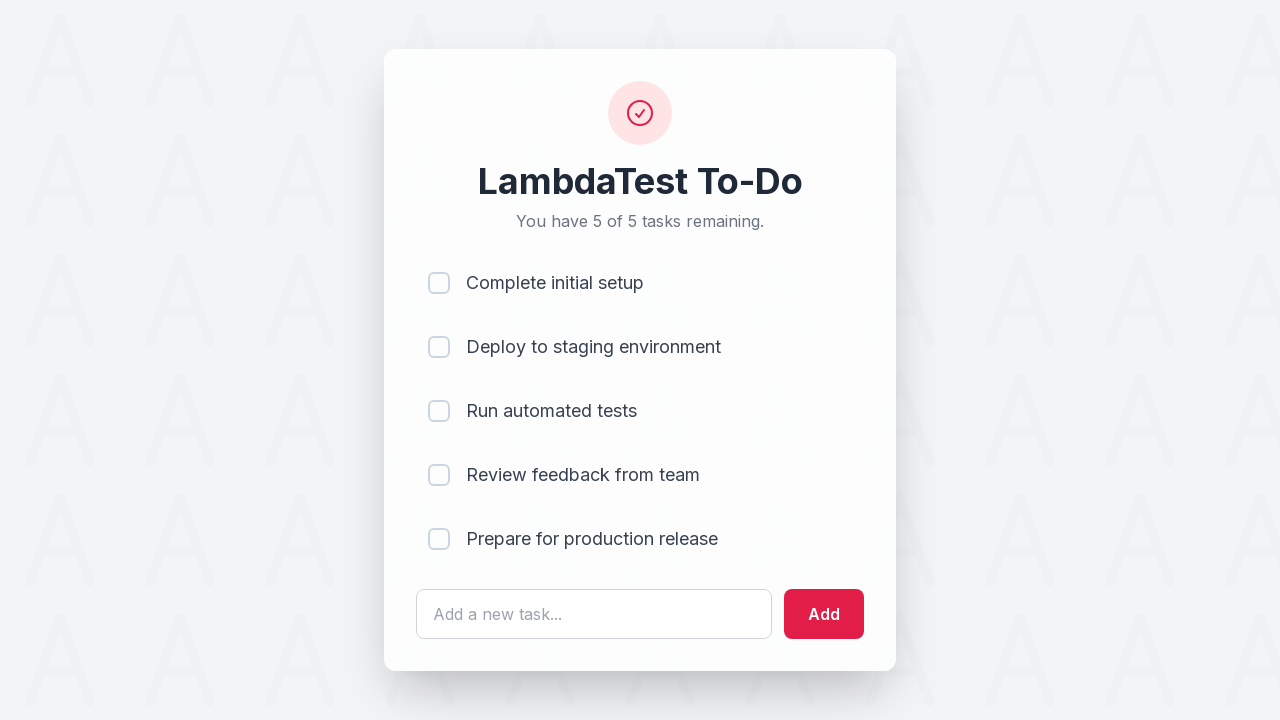

Marked first todo item as done at (439, 283) on input[name='li1']
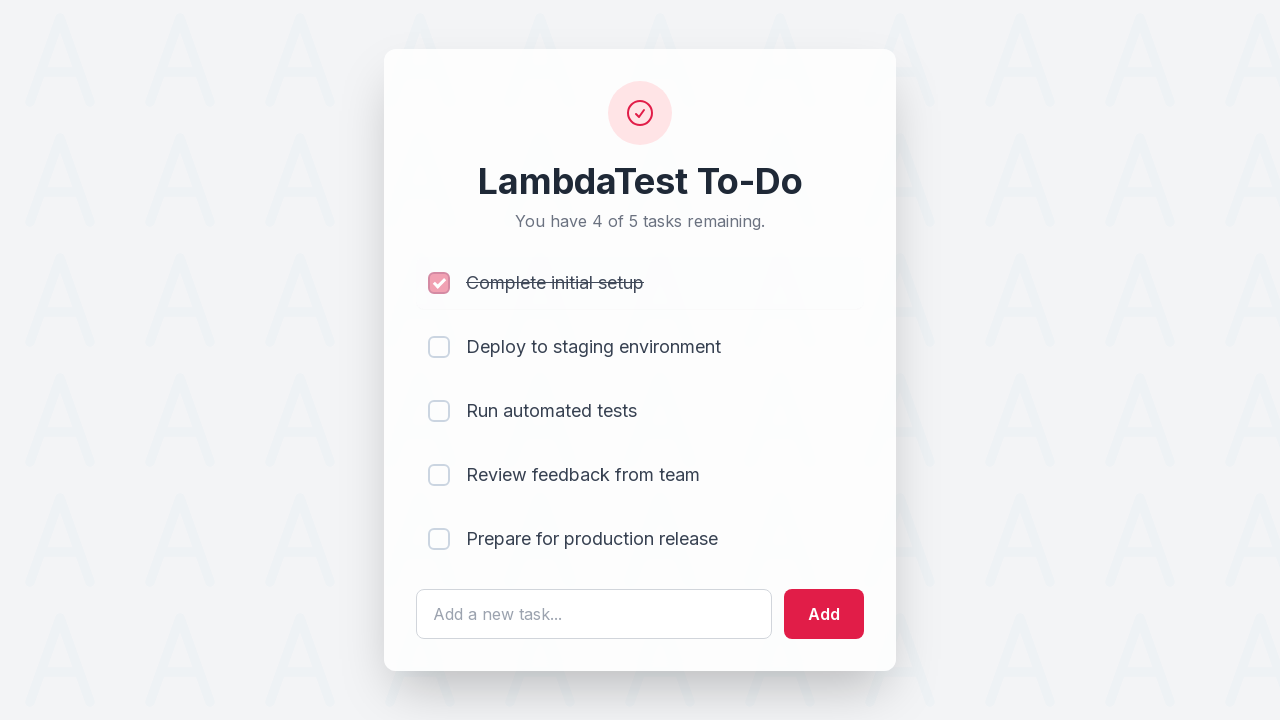

Marked second todo item as done at (439, 347) on input[name='li2']
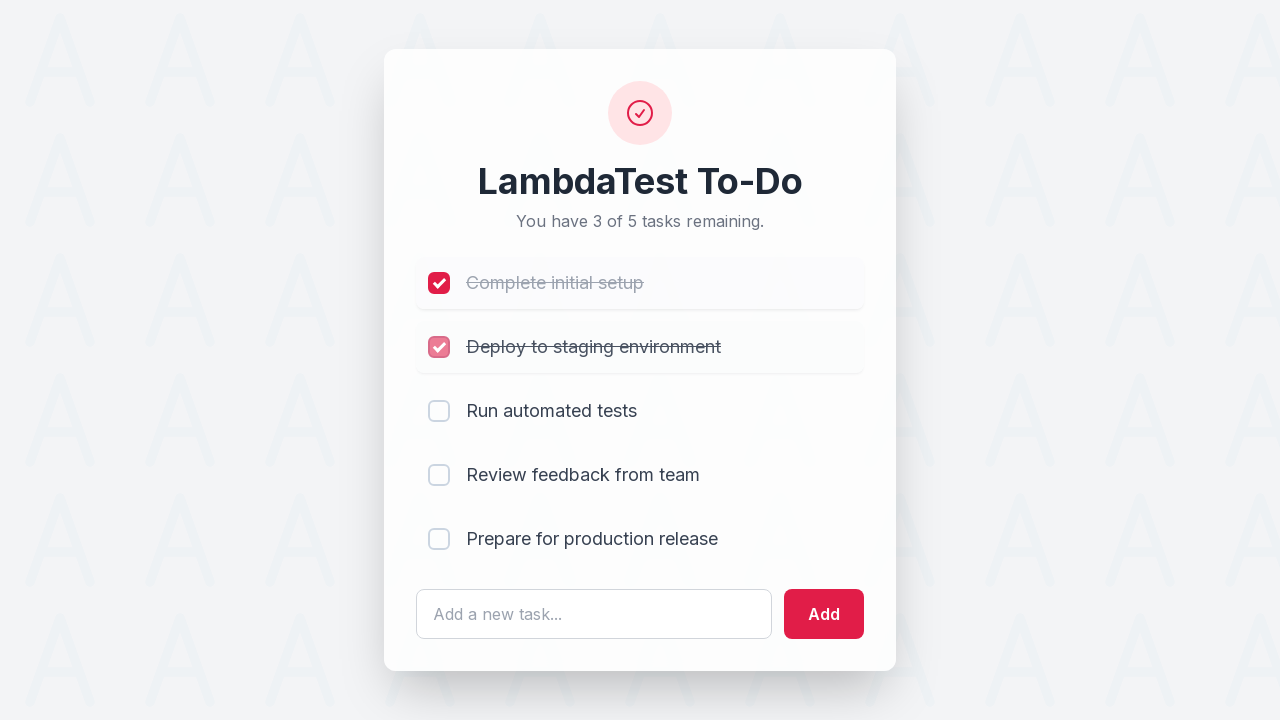

Filled new todo item text field with 'Yey, Let's add it to list' on #sampletodotext
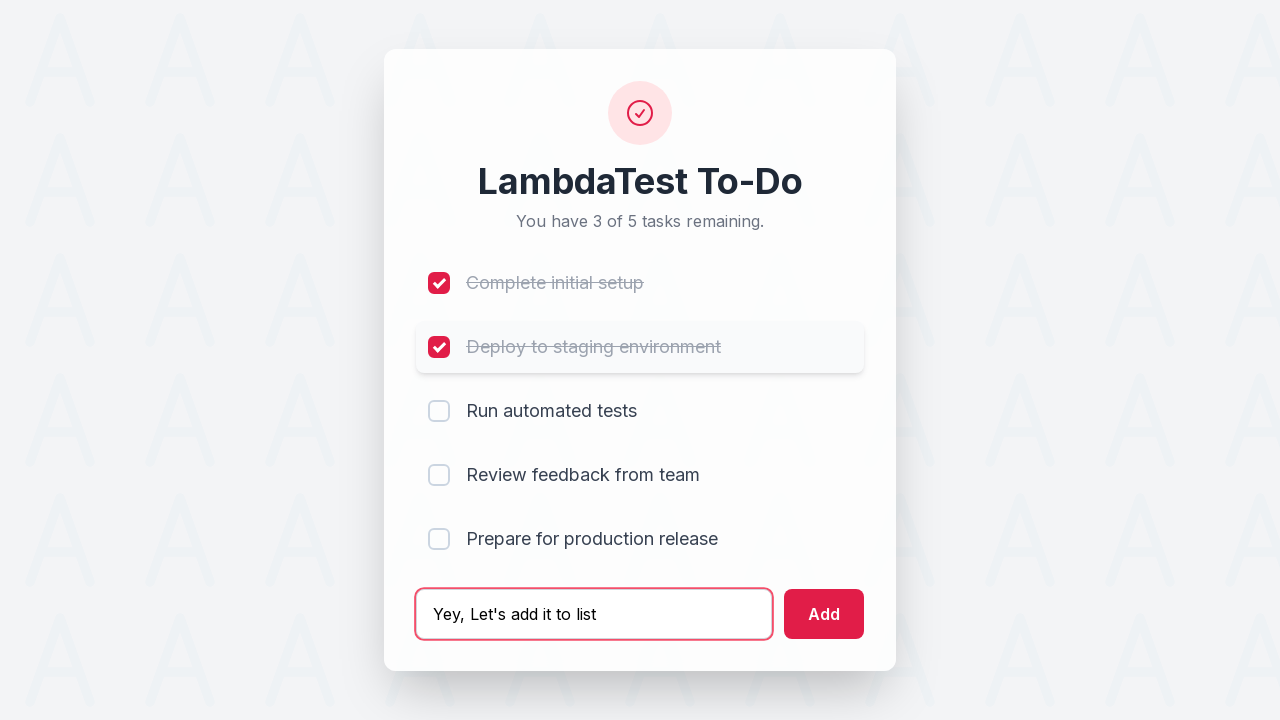

Clicked add button to add new todo item at (824, 614) on #addbutton
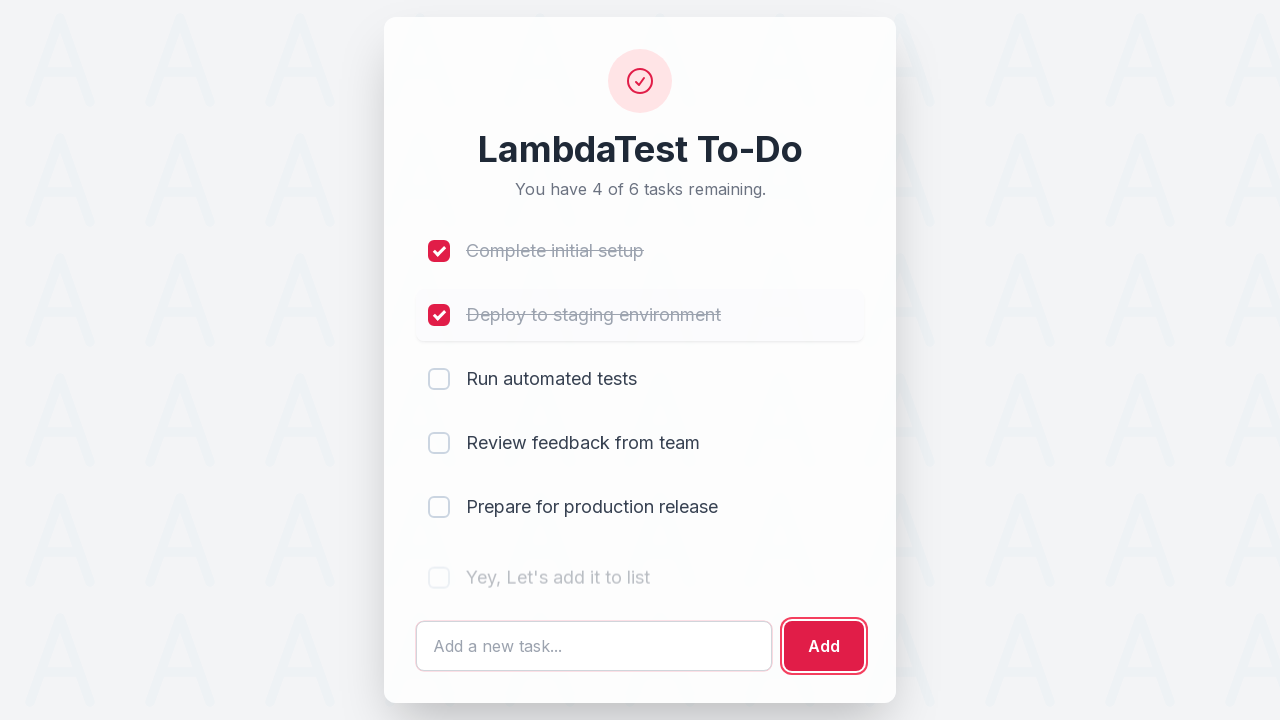

Verified new todo item was added to the list
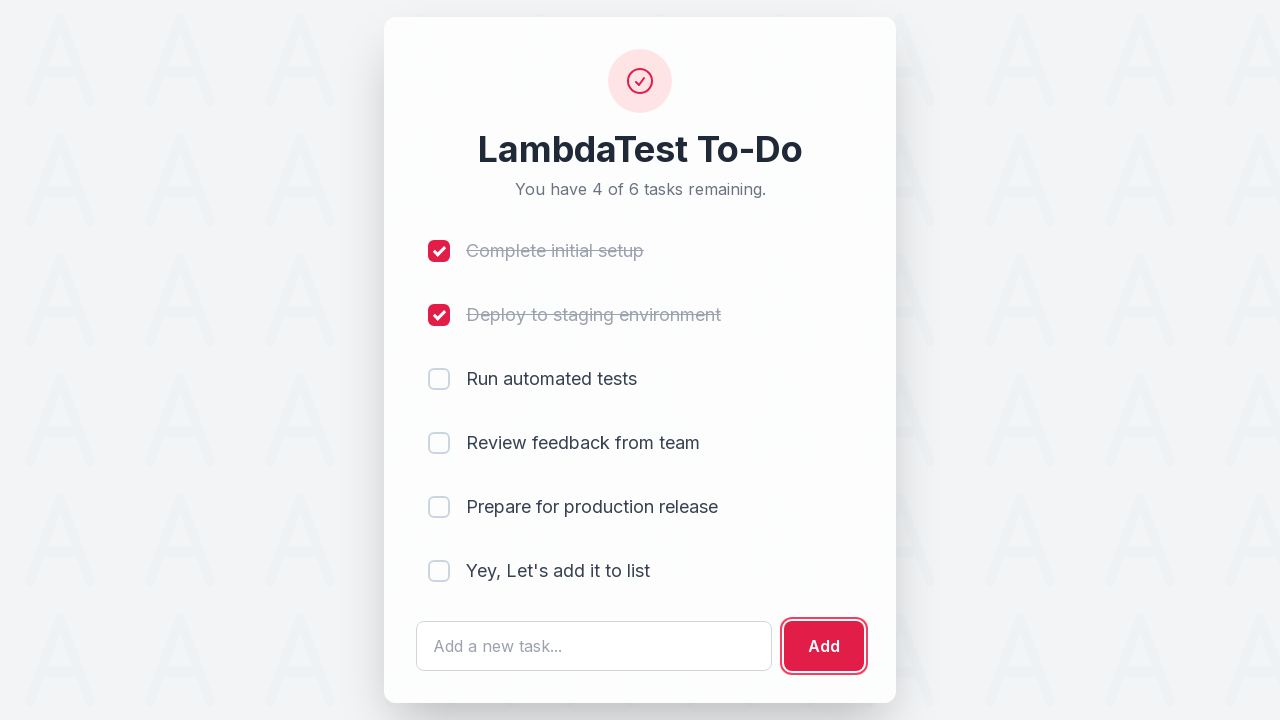

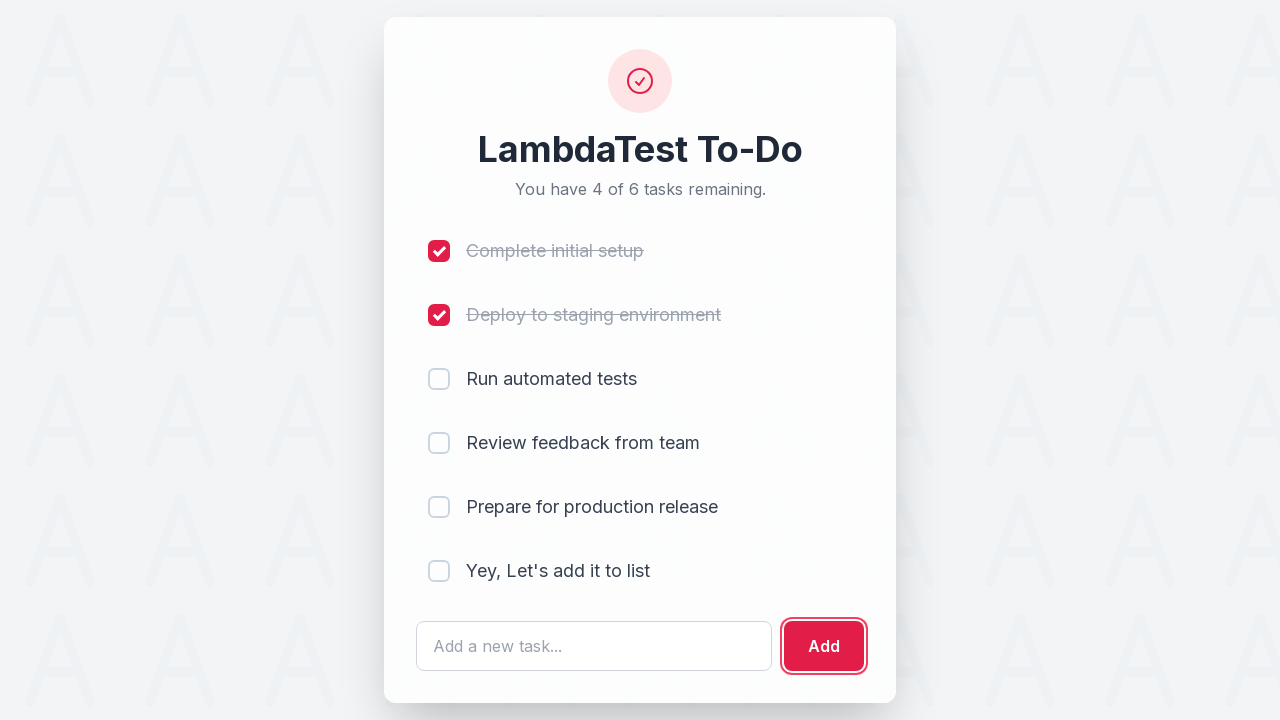